Completes a multi-step riddle challenge by answering stone riddle, entering secret text, comparing merchant wealth values, and submitting the final answer

Starting URL: https://techstepacademy.com/trial-of-the-stones

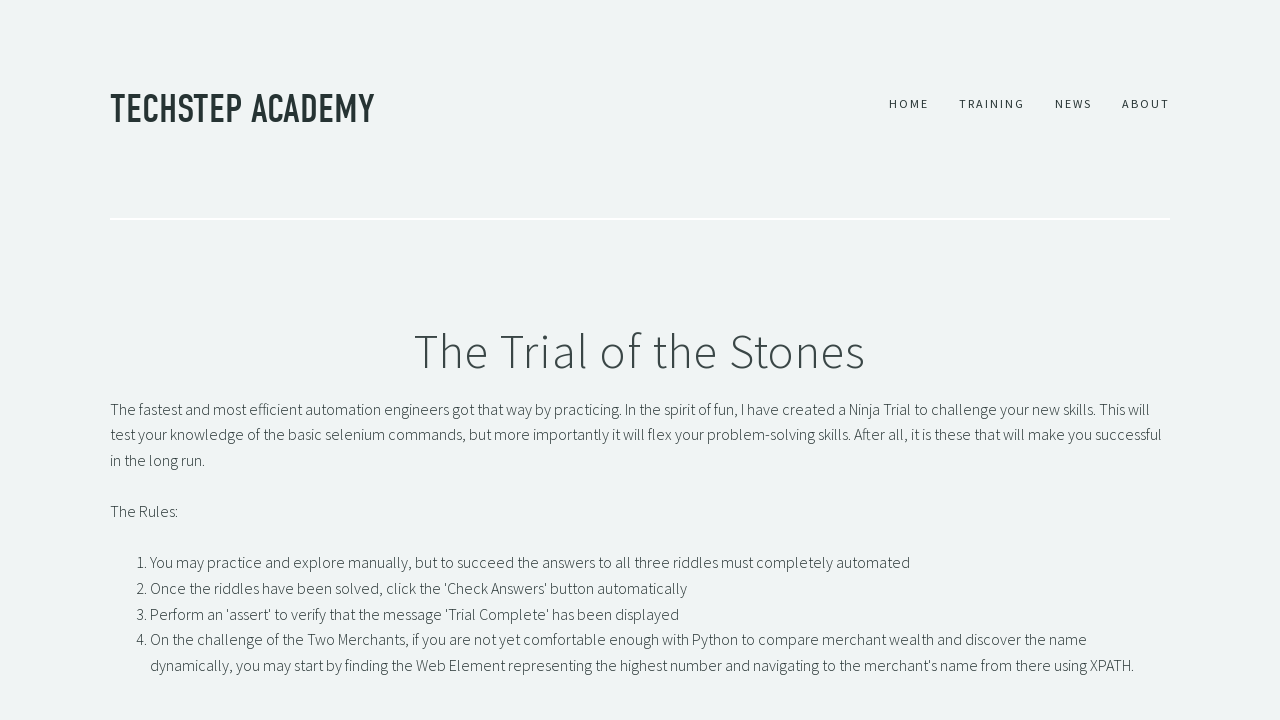

Filled stone riddle input with 'rock' on //input[@name='r1Input']
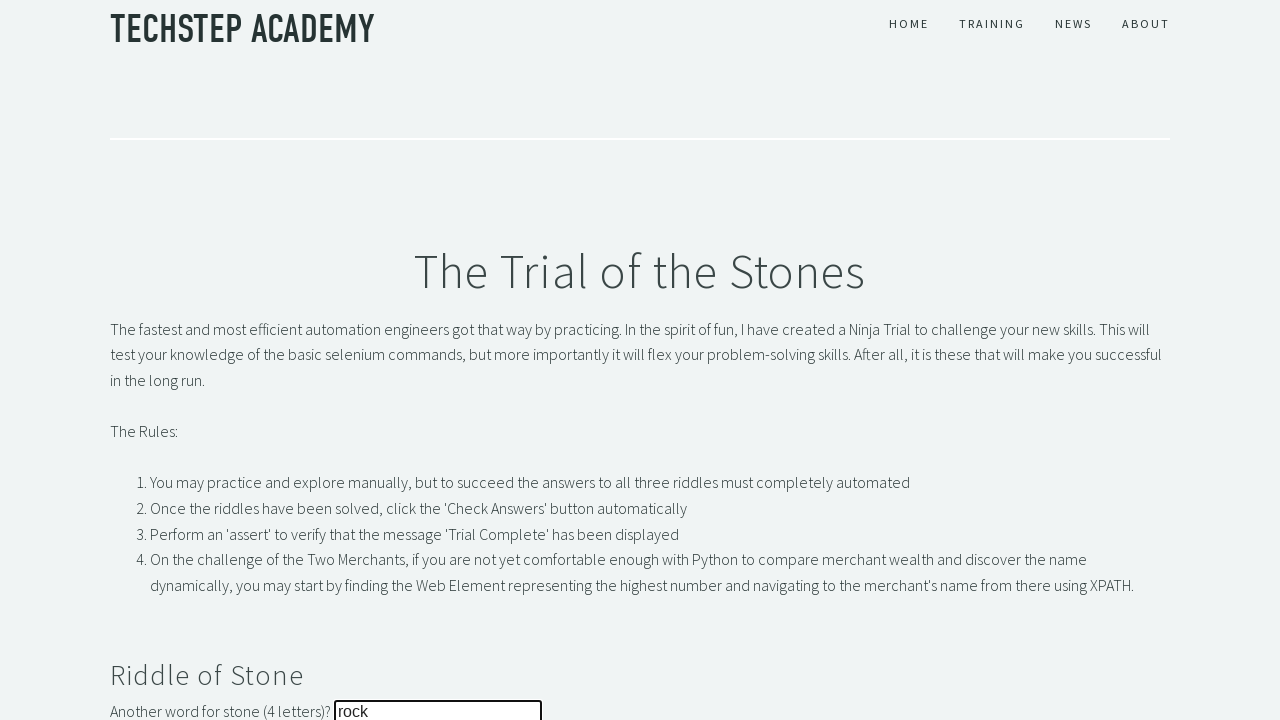

Clicked button to submit stone riddle answer at (145, 360) on xpath=//button[@name='r1Btn']
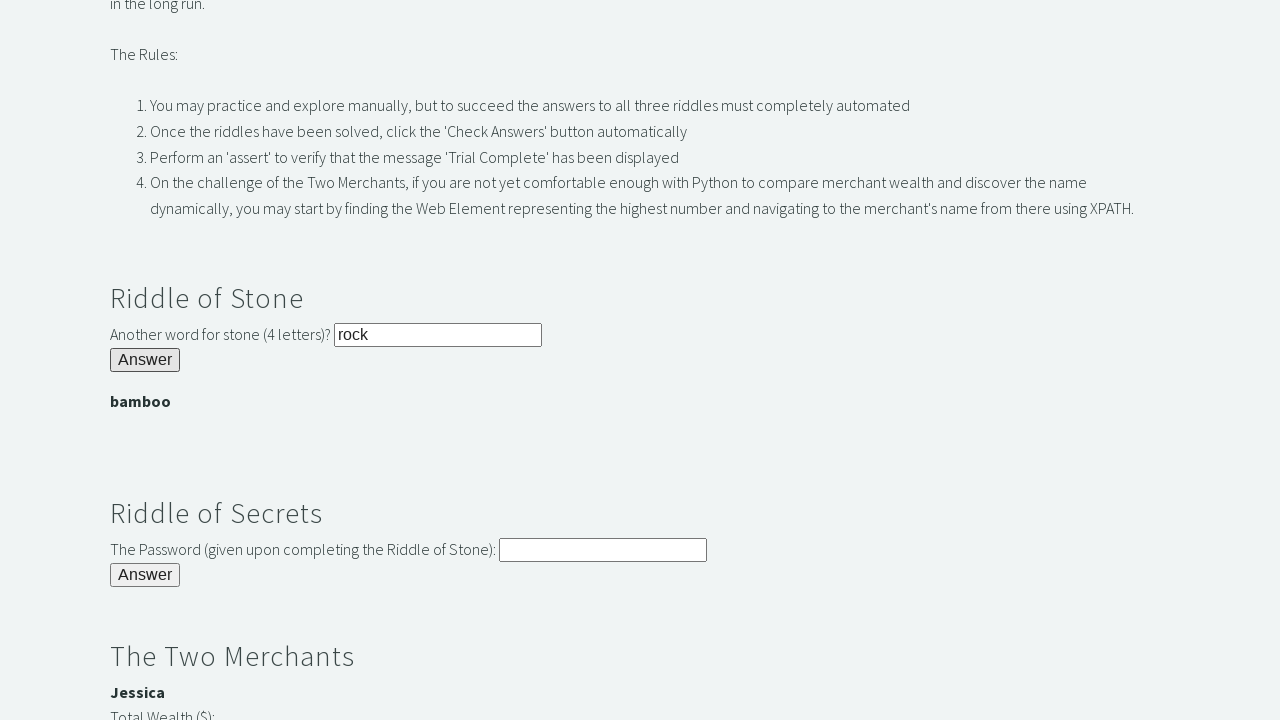

Retrieved secret text from stone sequence: 'bamboo'
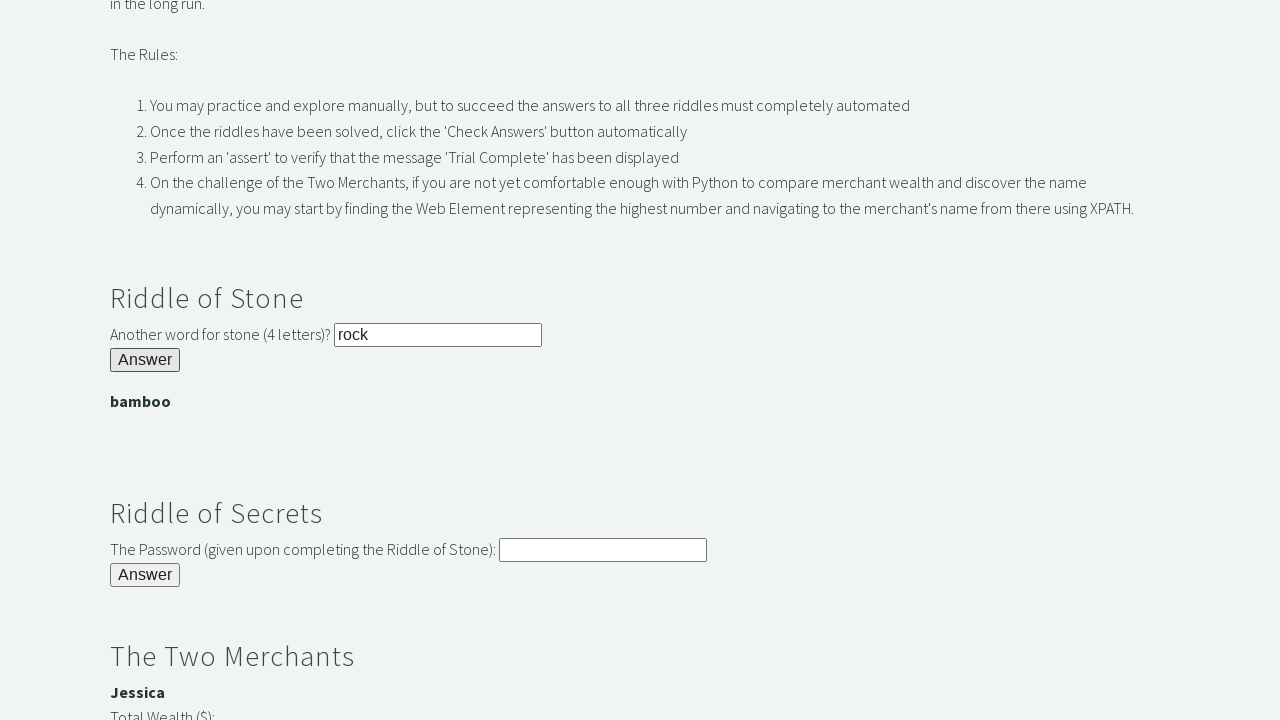

Filled secret text input with retrieved secret text on //input[@name='r2Input']
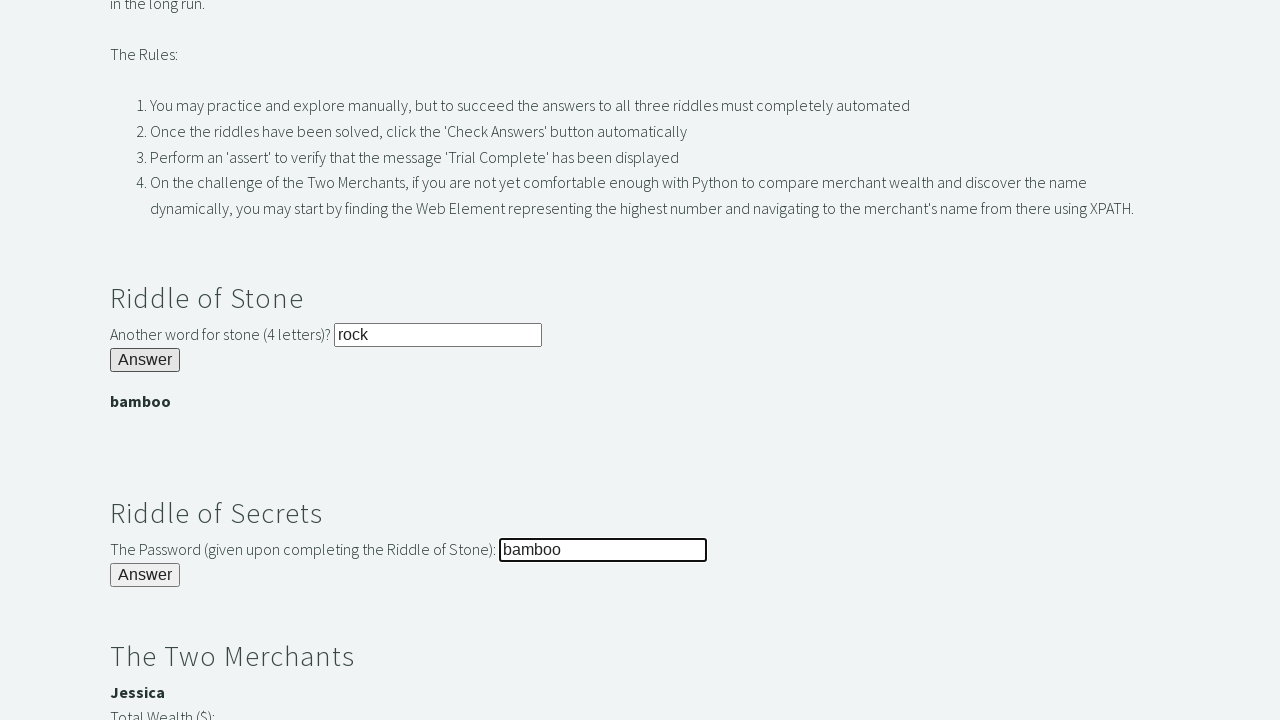

Clicked button to submit secret text answer at (145, 575) on xpath=//button[@name='r2Butn']
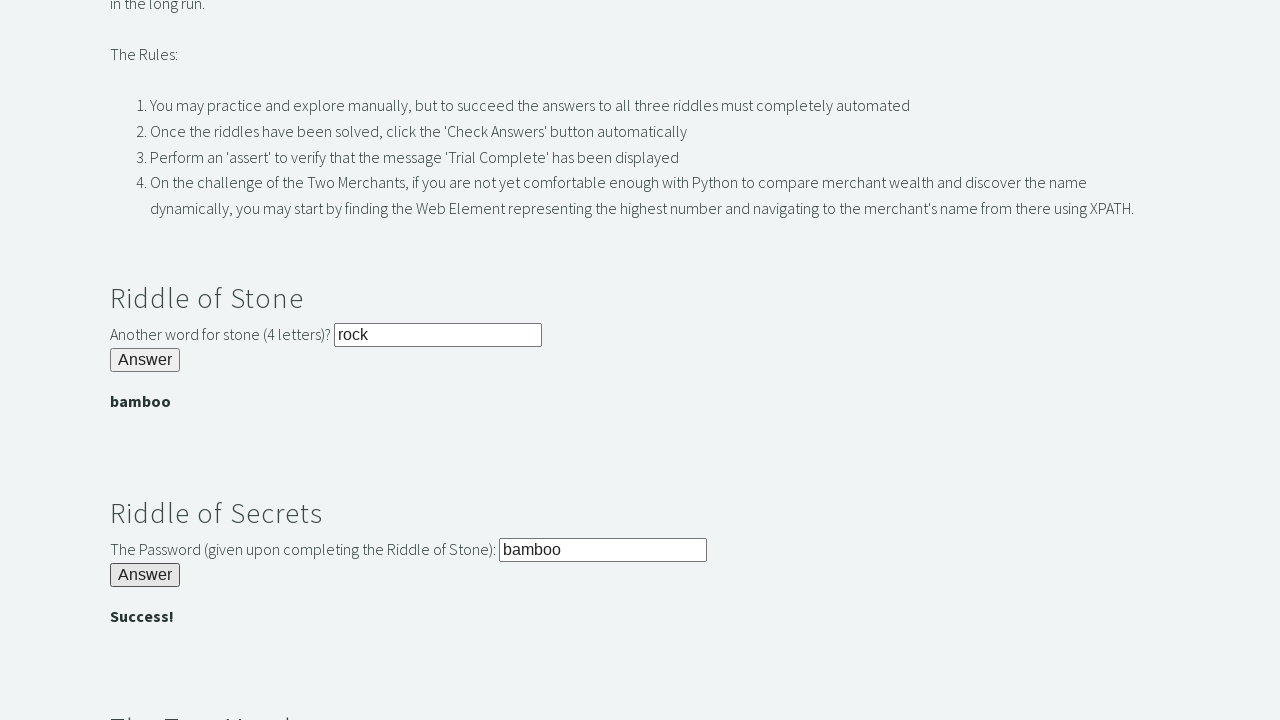

Retrieved Jessica's wealth total: 3000
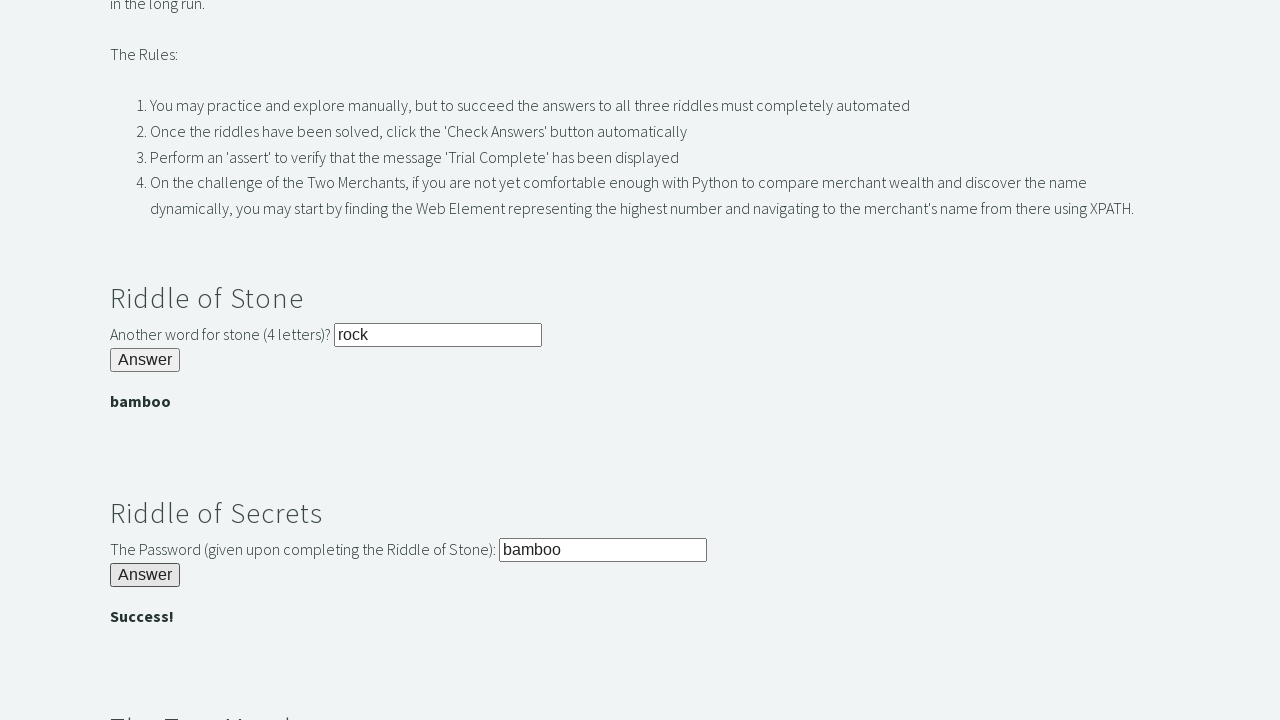

Retrieved Bernard's wealth total: 2000
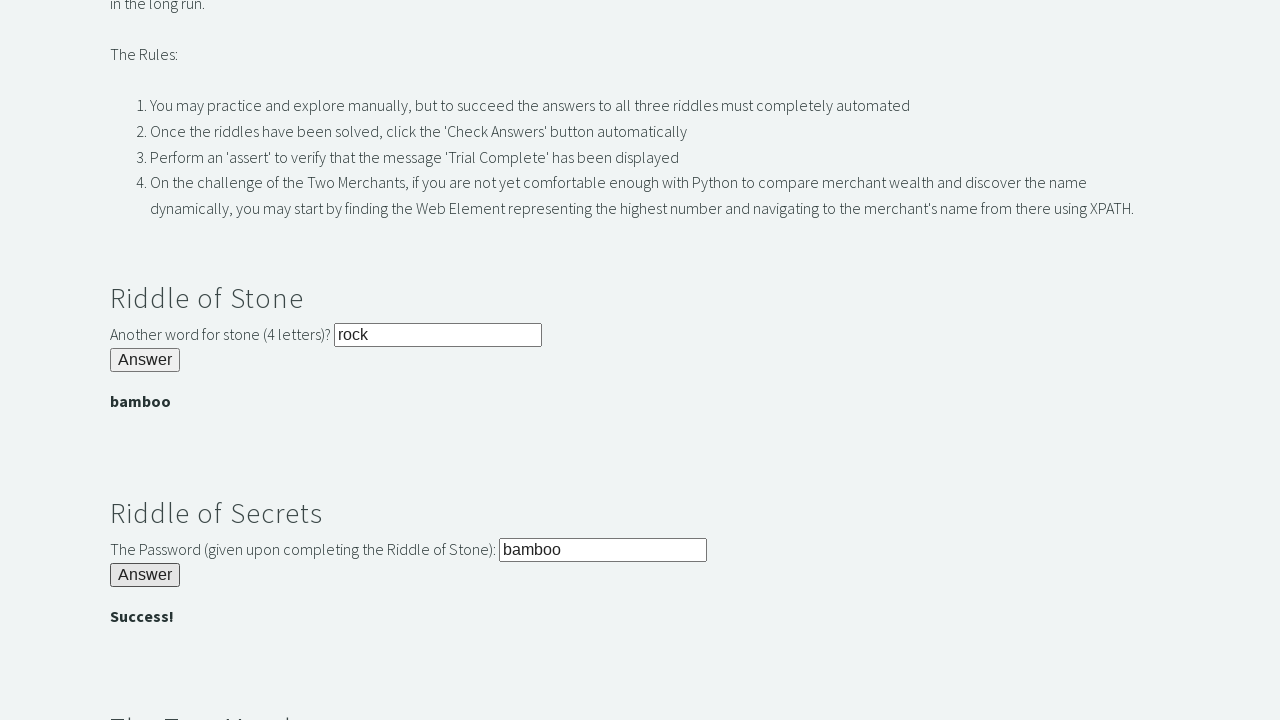

Determined richer merchant: Jessica
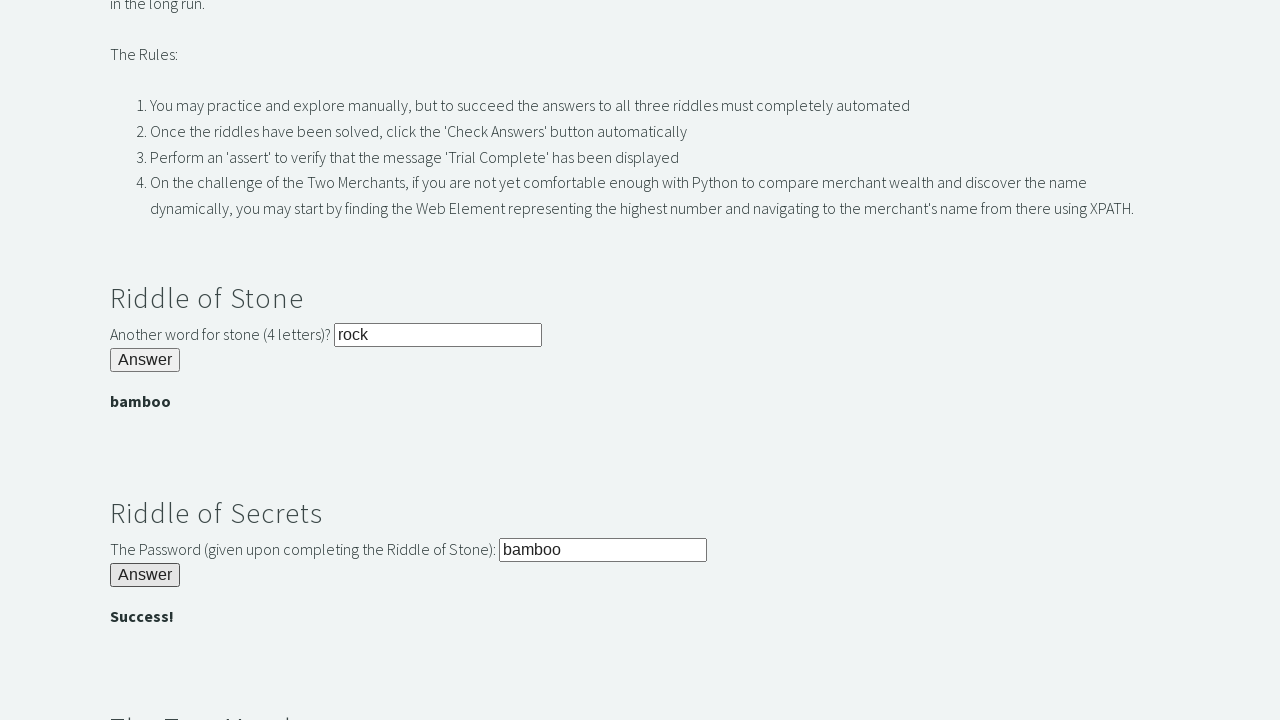

Filled merchant comparison input with 'Jessica' on //input[@name='r3Input']
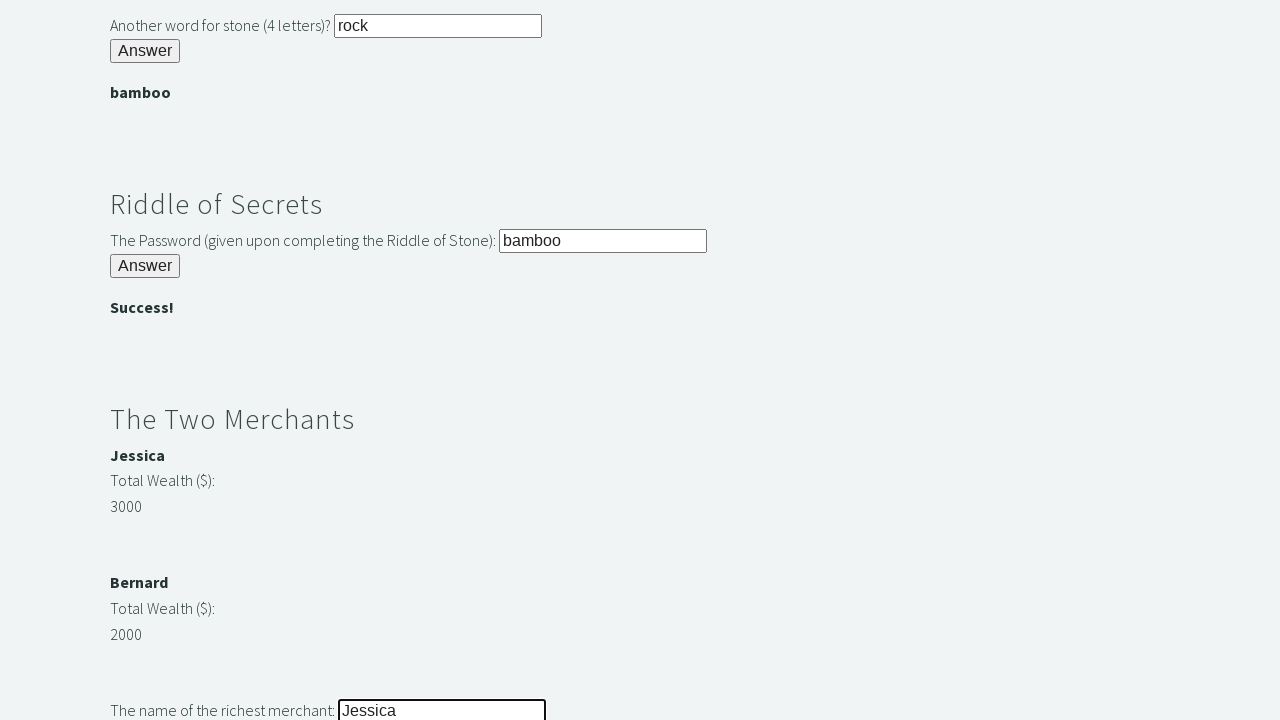

Clicked button to submit merchant comparison answer at (145, 360) on xpath=//button[@name='r3Butn']
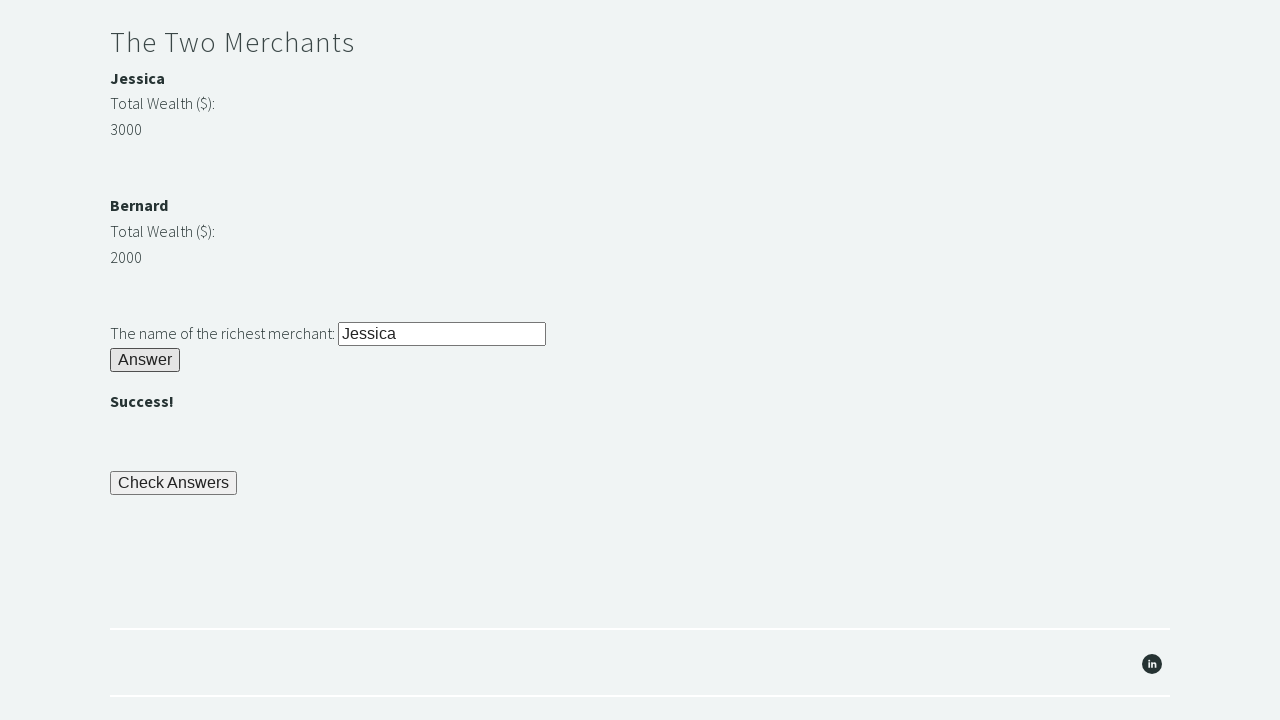

Clicked final submit button to complete trial at (174, 483) on xpath=//button[@name='checkButn']
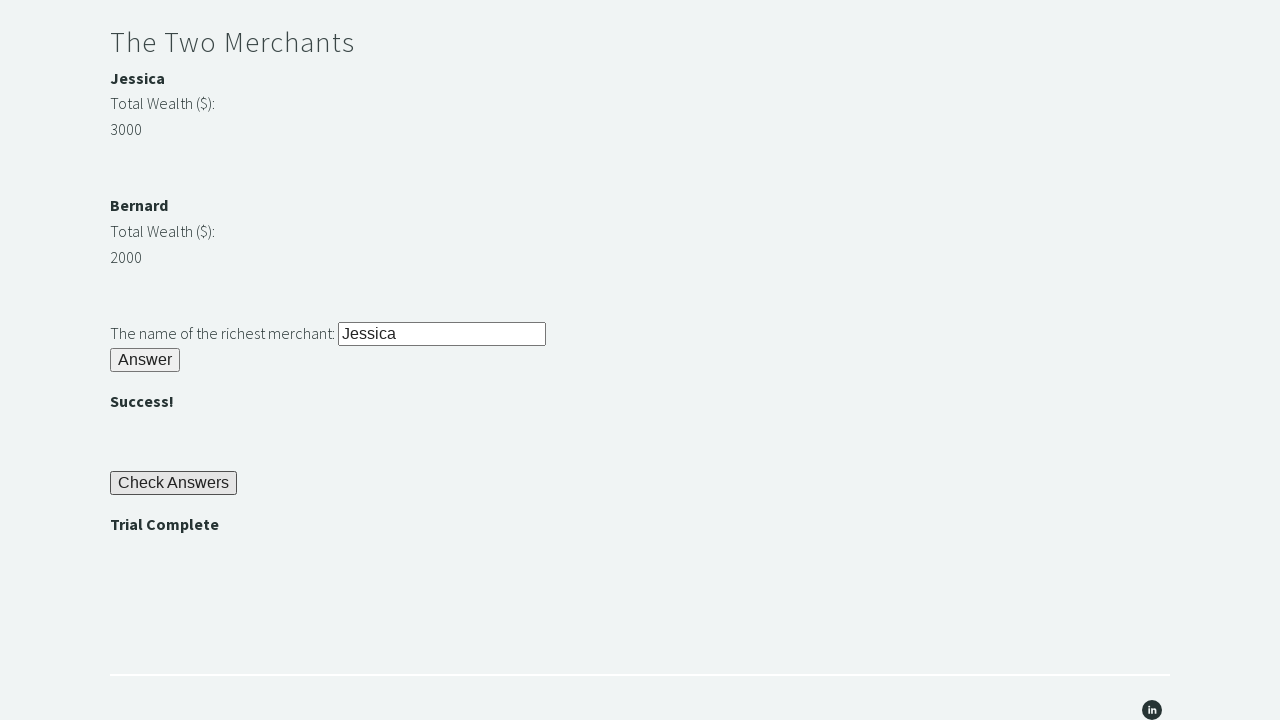

Retrieved trial completion status: 'Trial Complete'
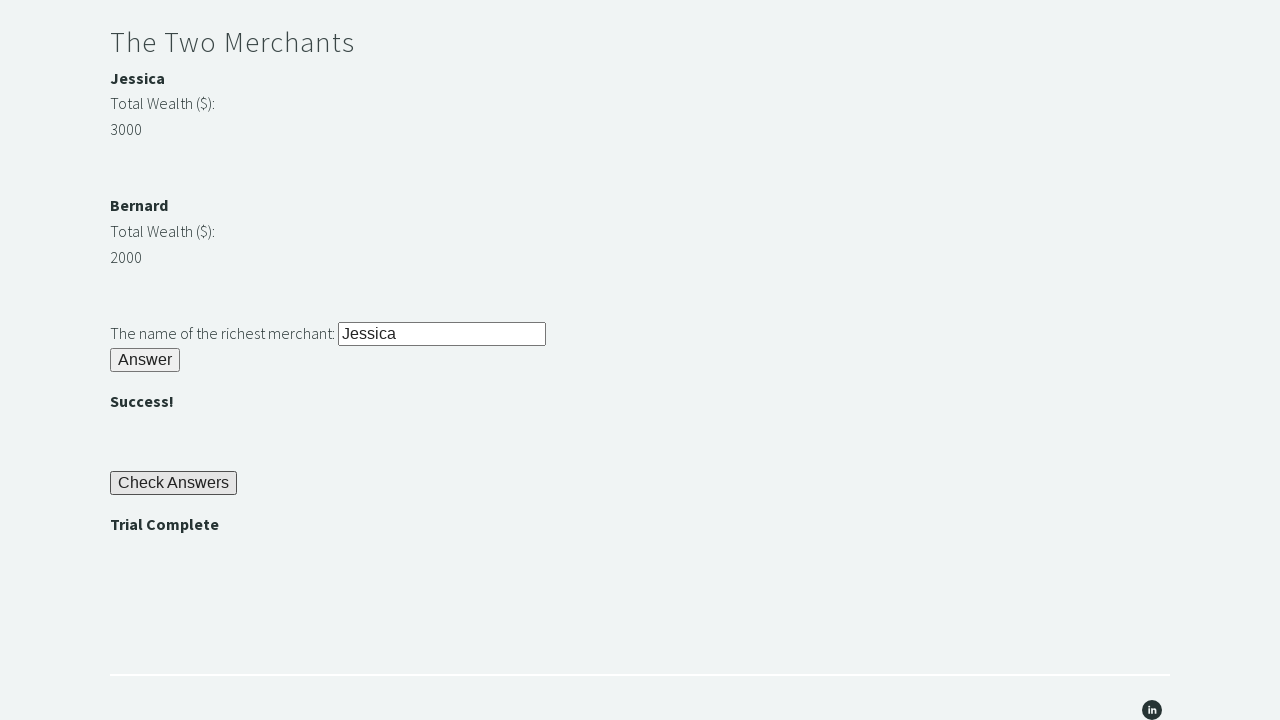

Verified trial completion message matches expected status
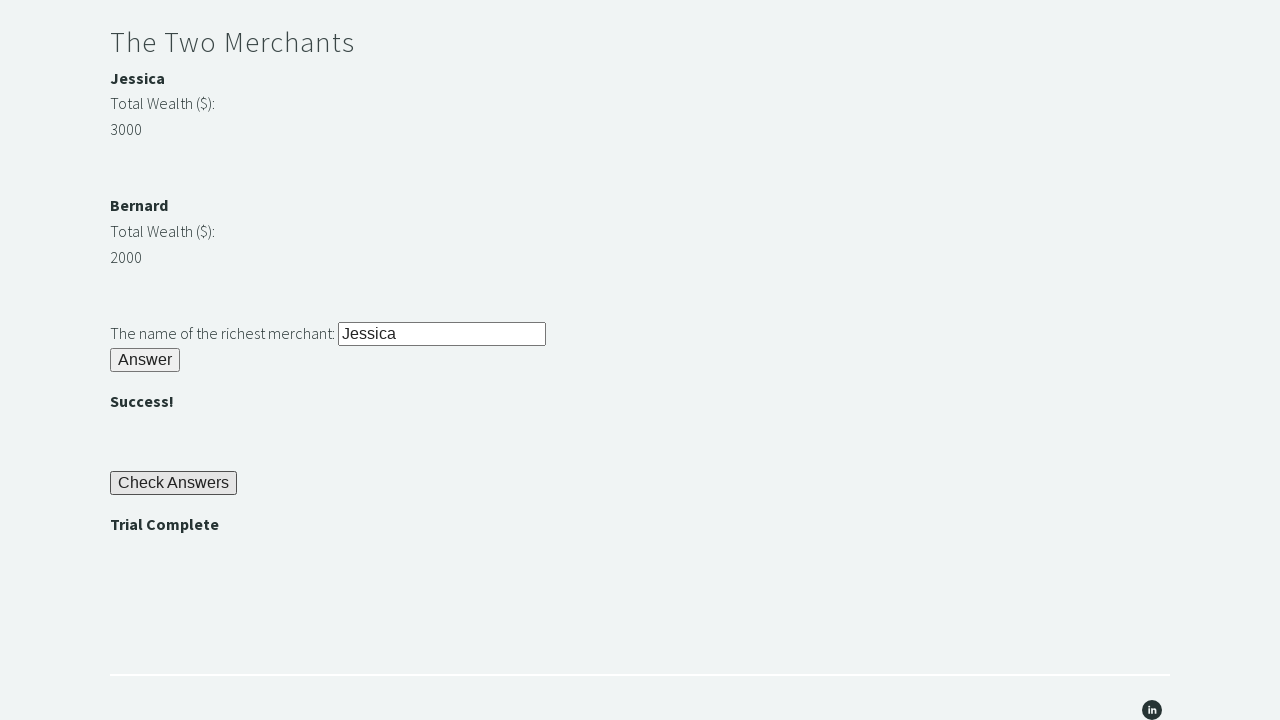

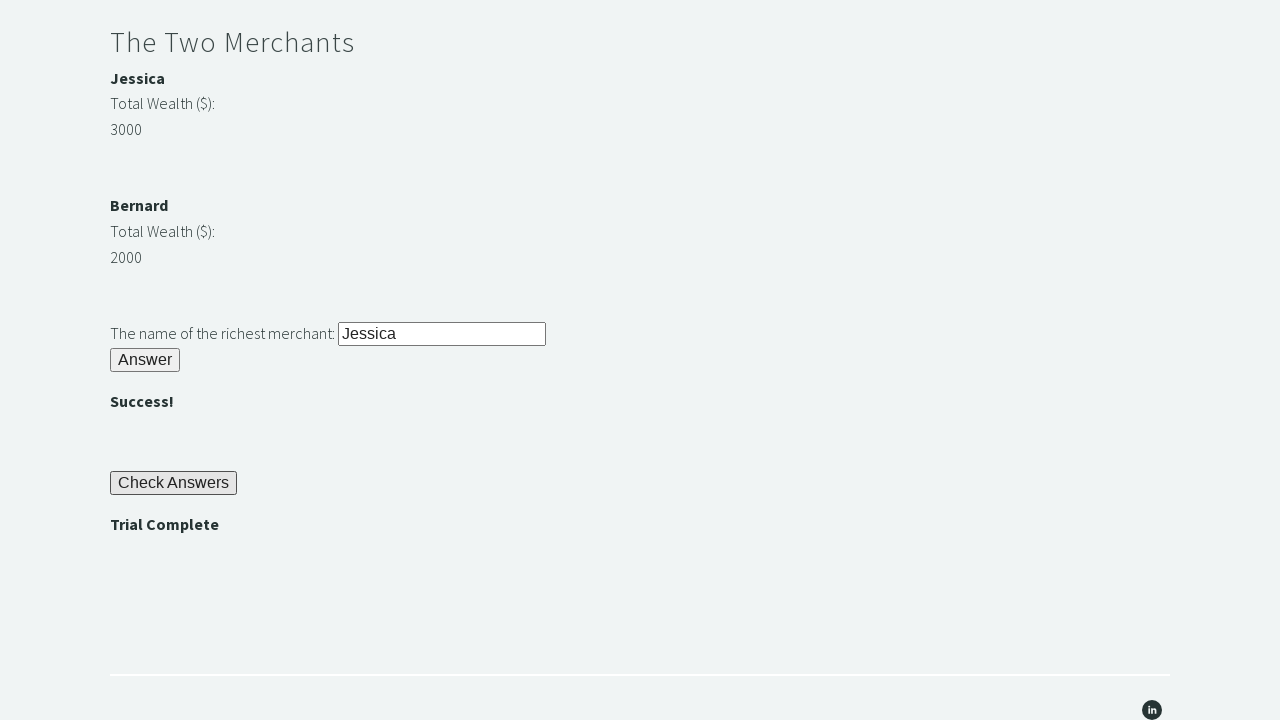